Tests jQuery UI slider interaction by switching to the demo iframe and dragging the slider handle horizontally and vertically to verify drag-and-drop functionality.

Starting URL: https://jqueryui.com/slider/

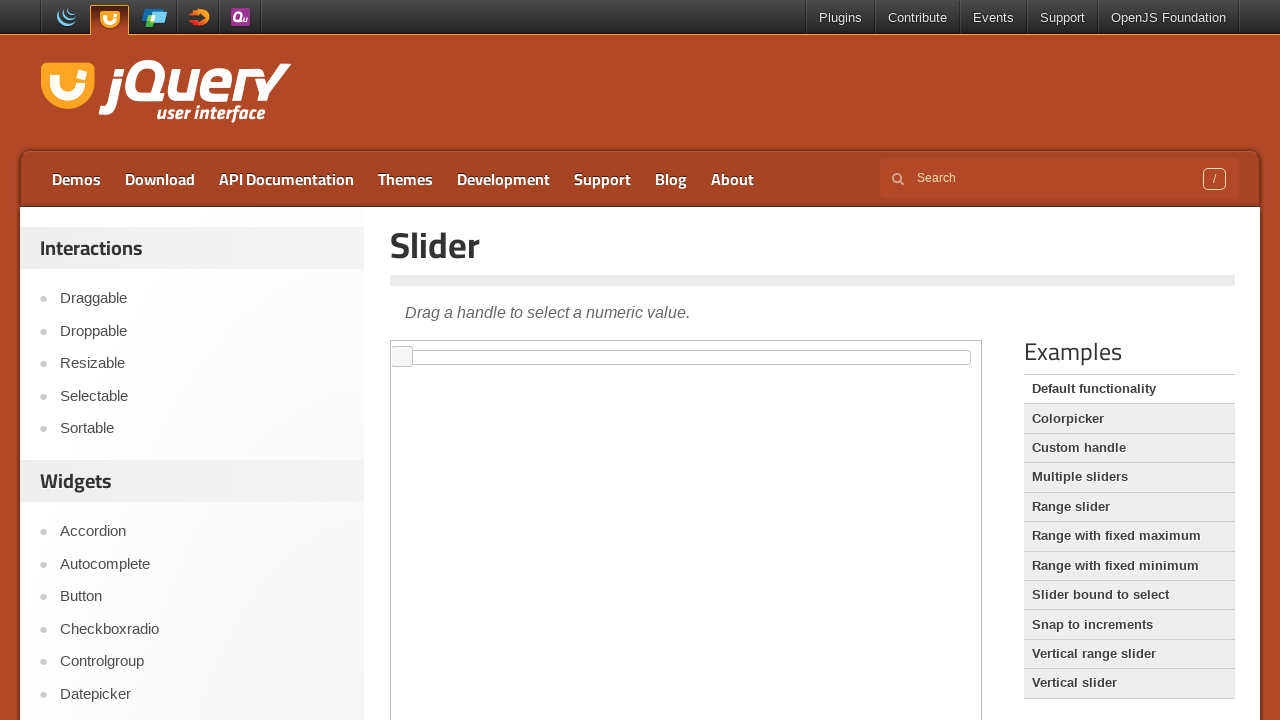

Located the demo iframe containing the slider
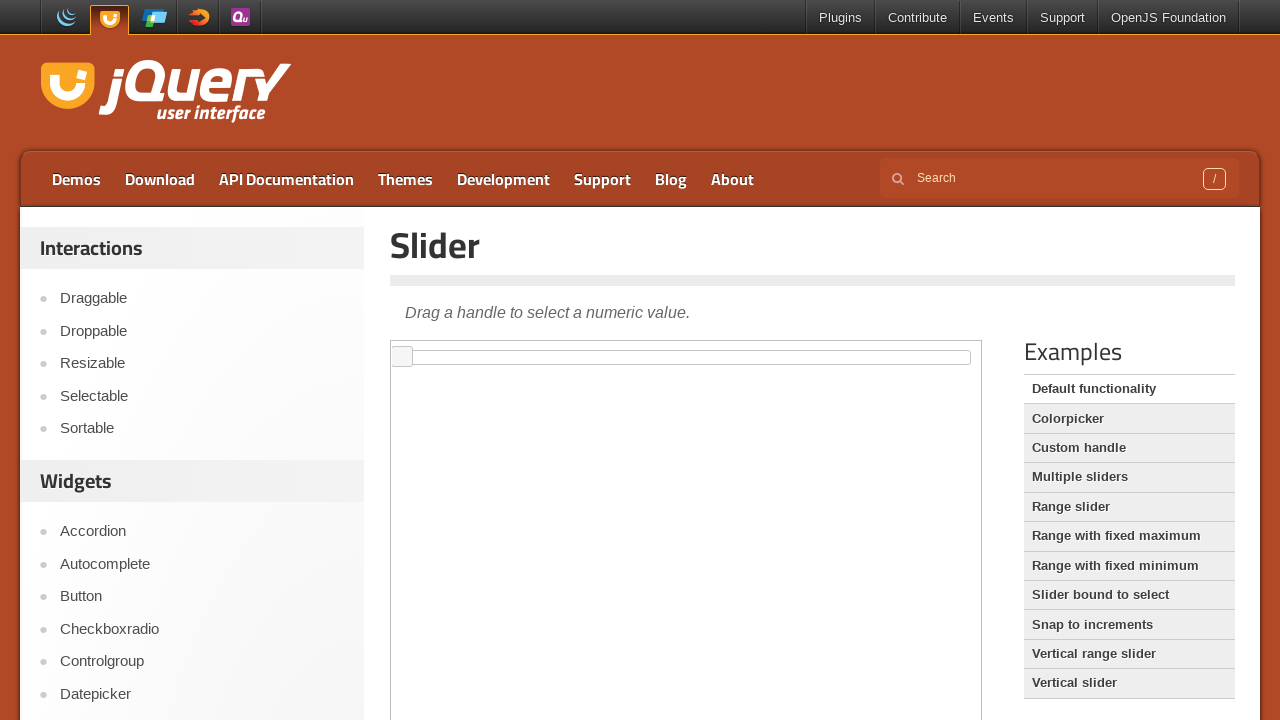

Located the slider element
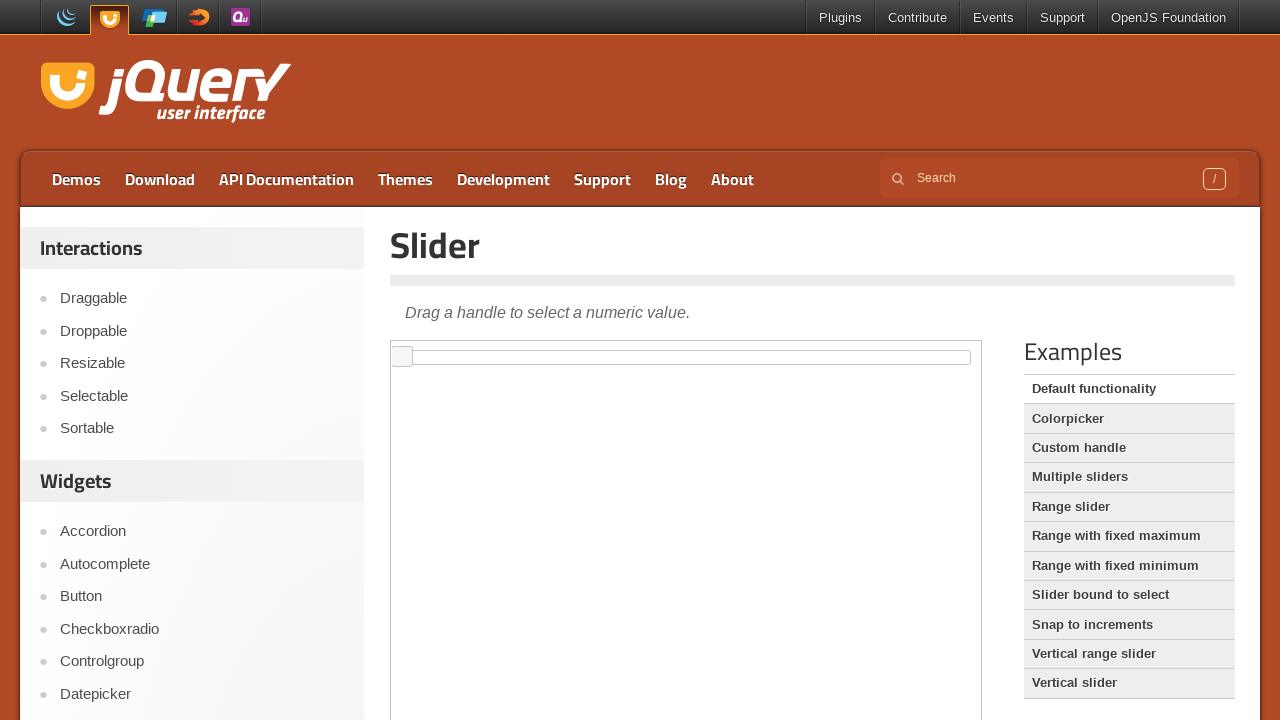

Slider element became visible
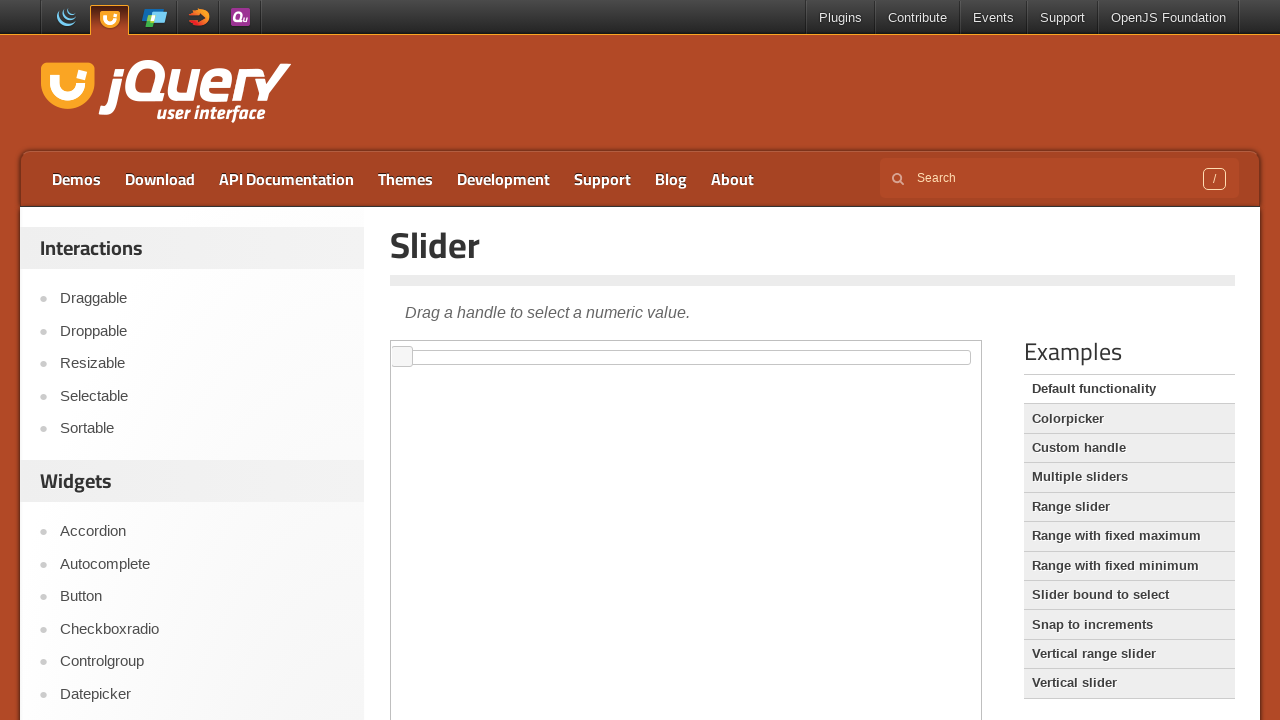

Located the slider handle (draggable element)
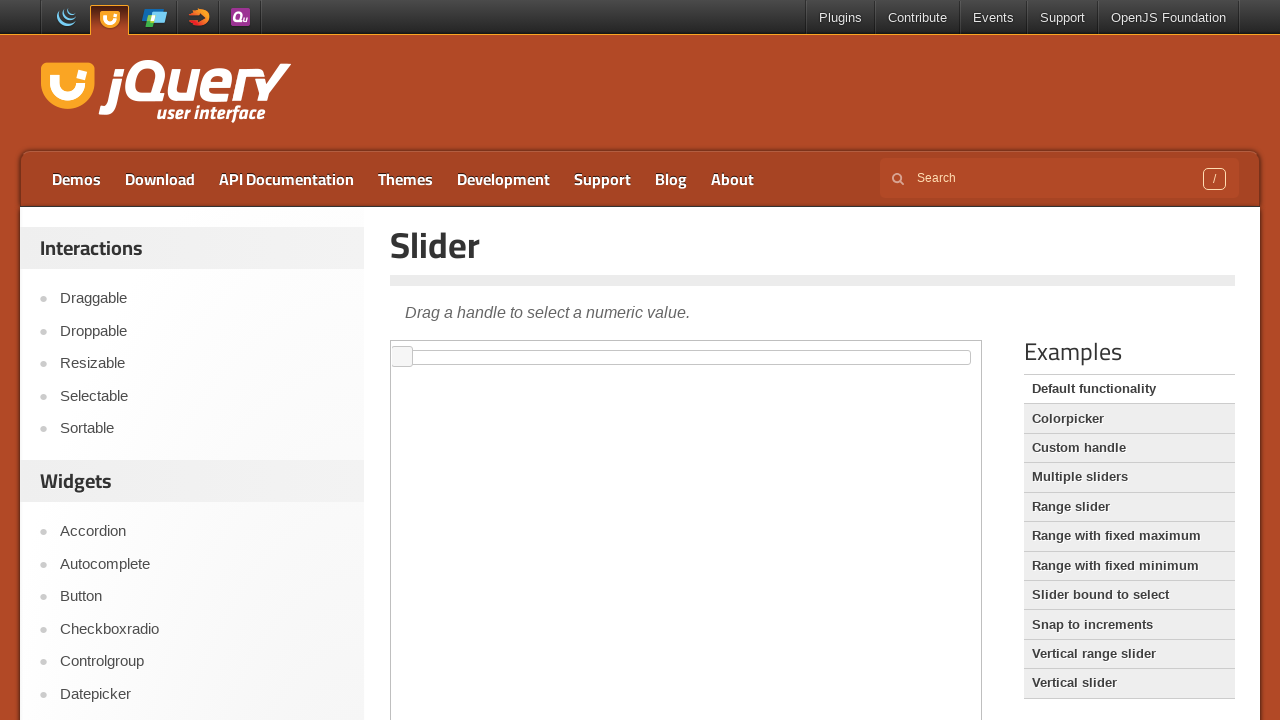

Dragged slider handle 90 pixels to the right at (483, 347)
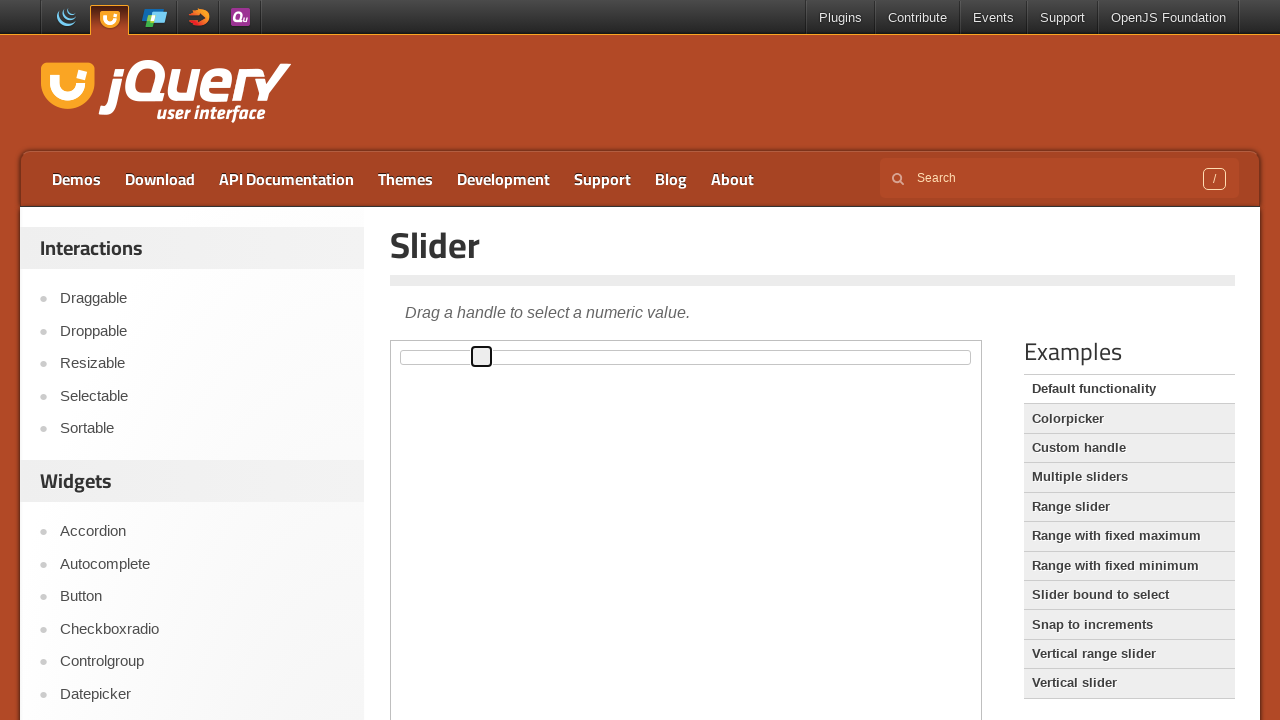

Waited 1 second for slider to settle
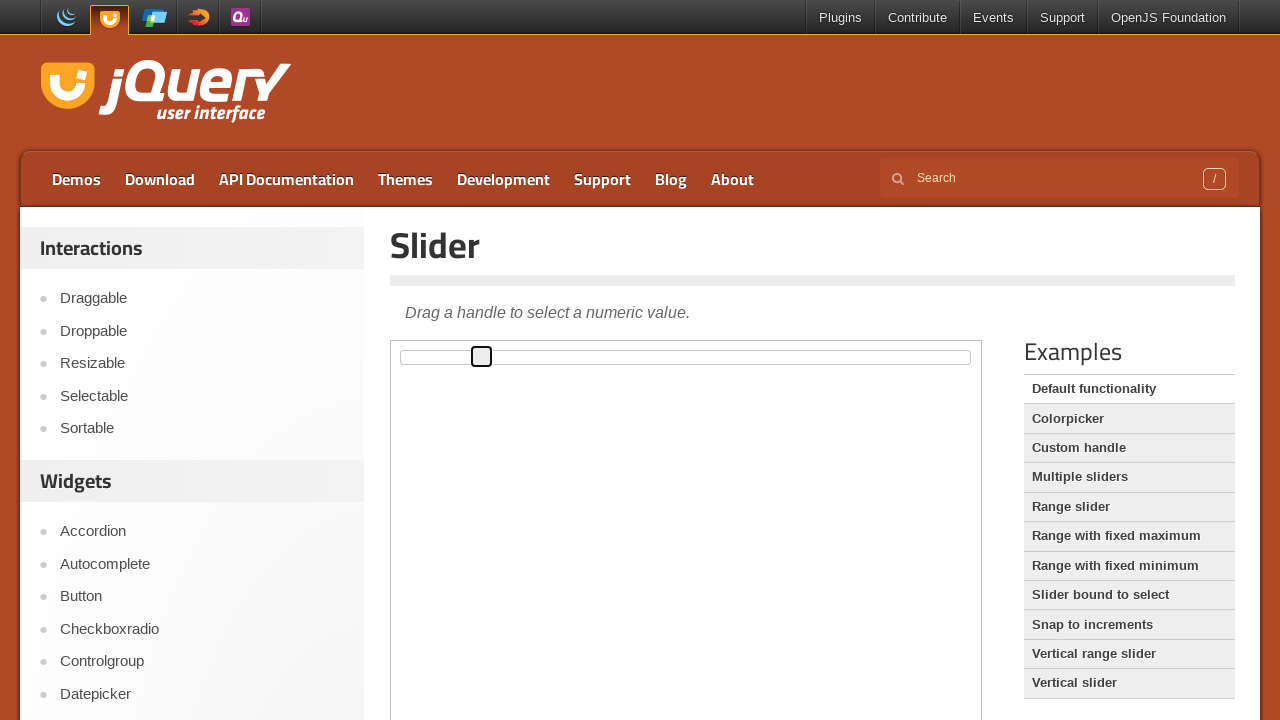

Attempted to drag slider handle 70 pixels down (vertical movement) at (472, 417)
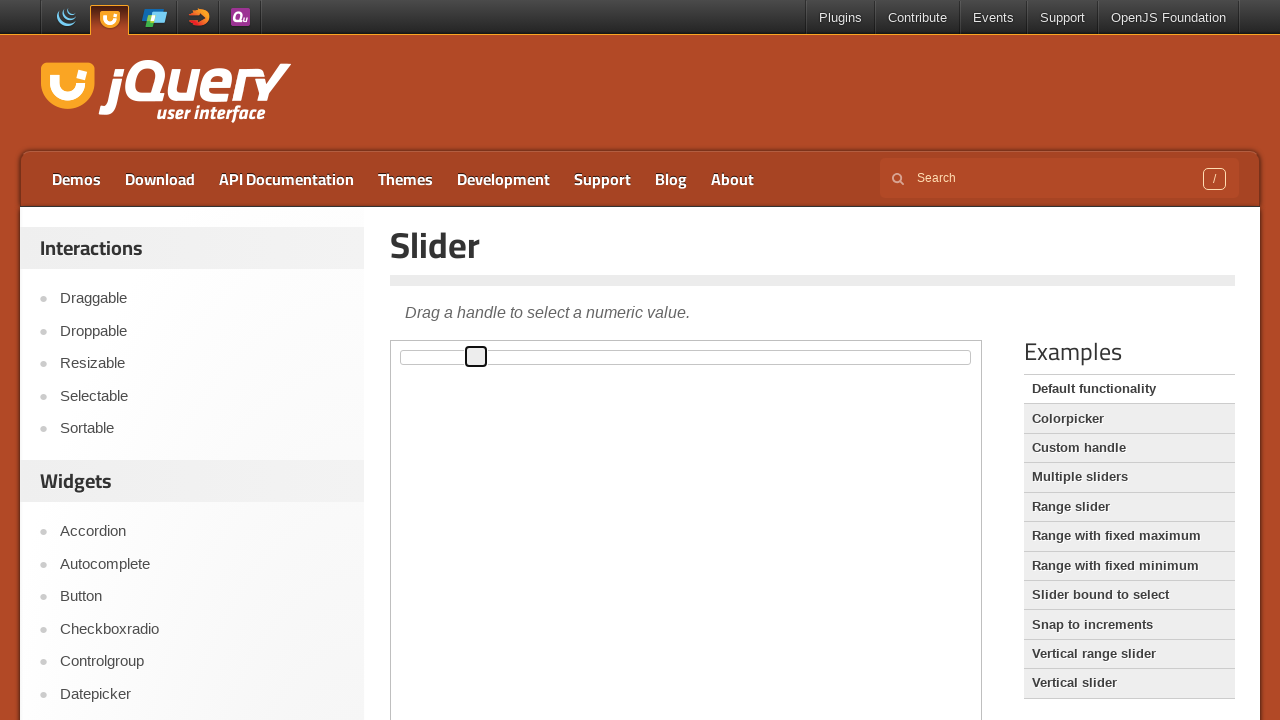

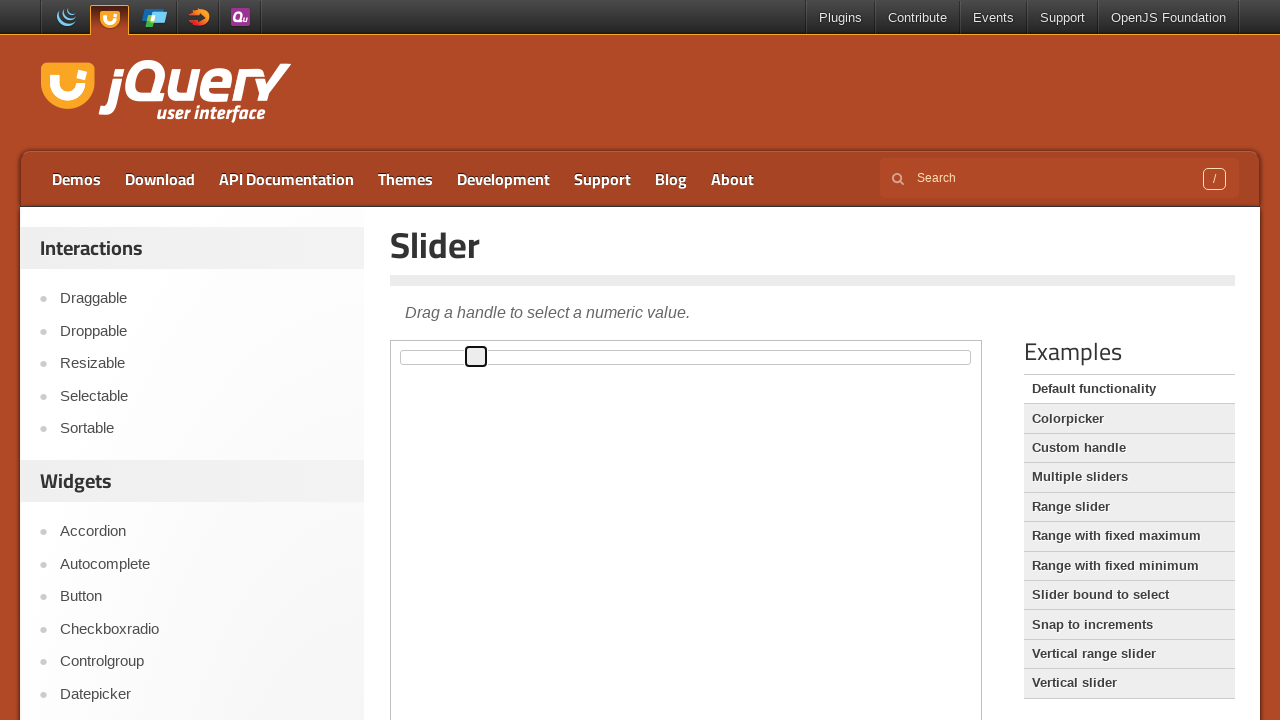